Tests keyboard events functionality by sending keystrokes to the page and verifying the page title and heading element are accessible.

Starting URL: https://training-support.net/webelements/keyboard-events

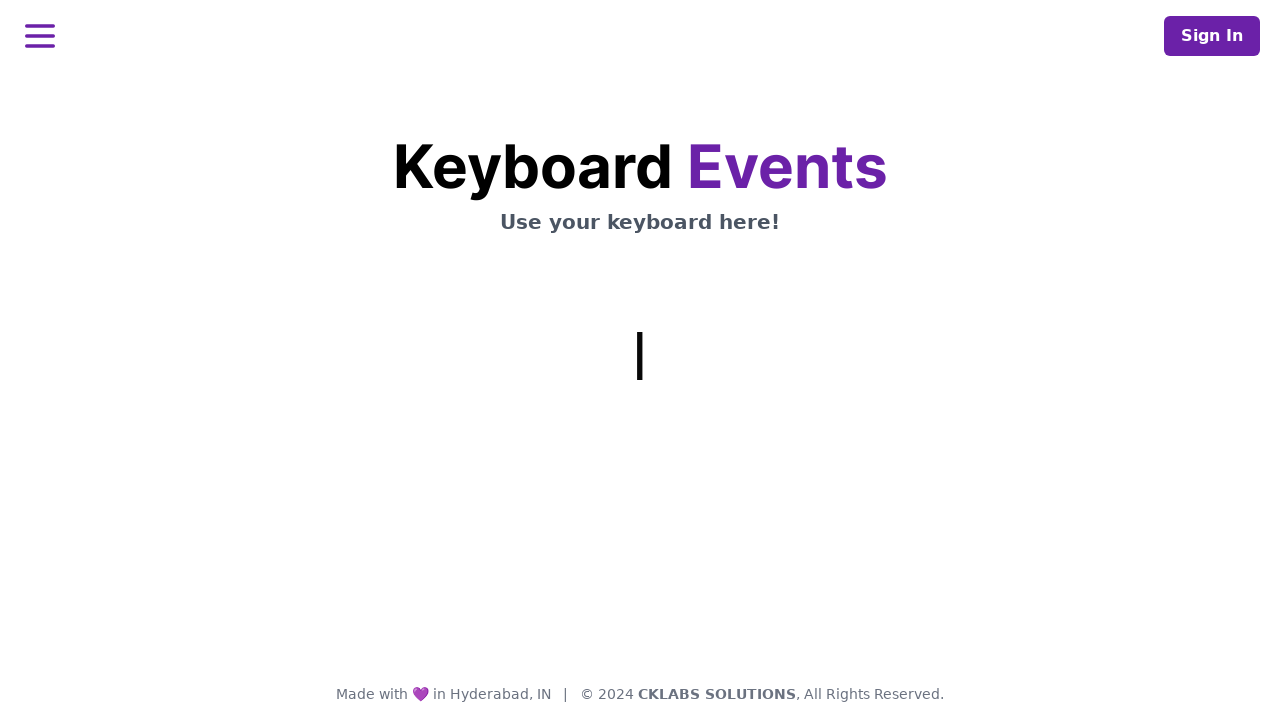

Retrieved page title
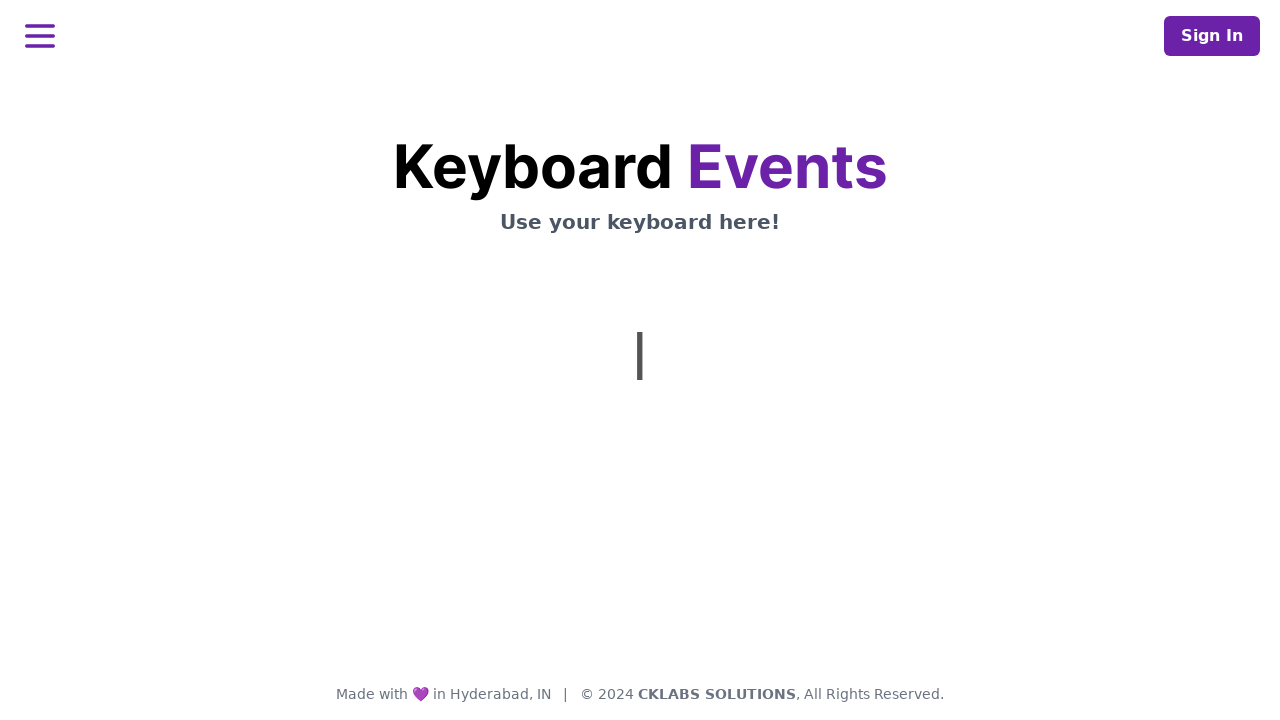

Typed 'I am from selenium' using keyboard events
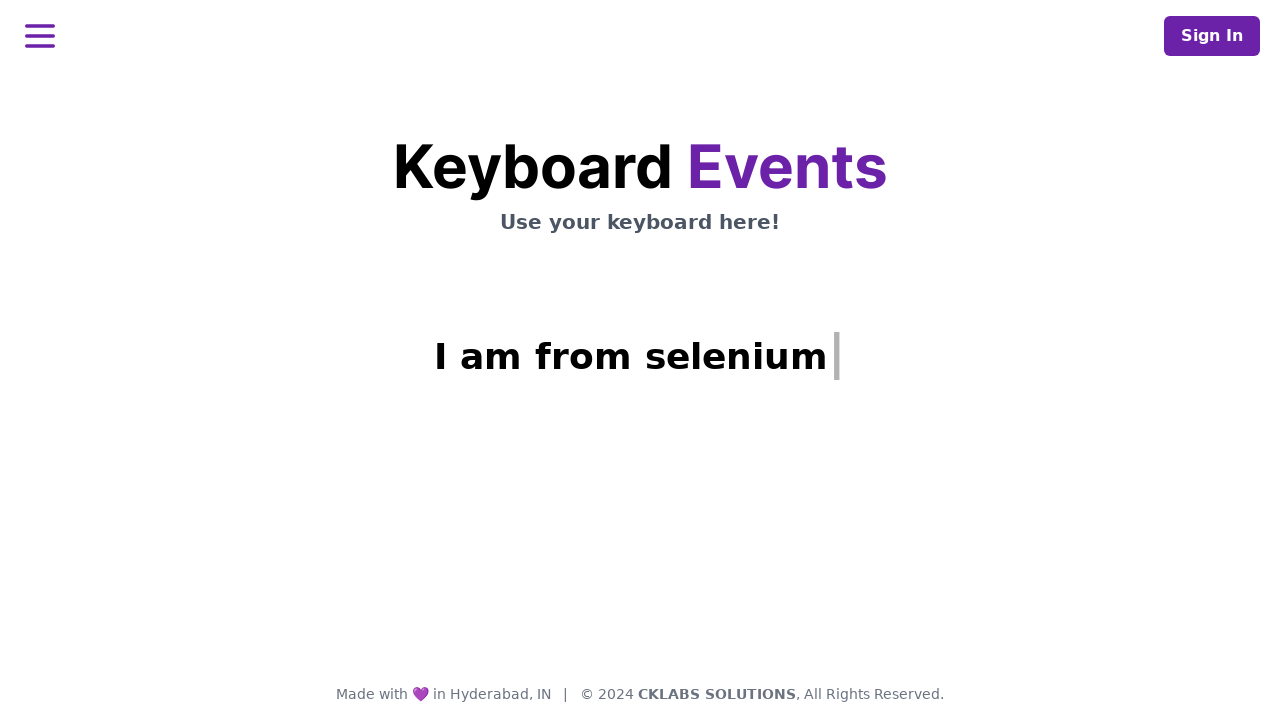

Located h1 heading element with class 'text-4xl'
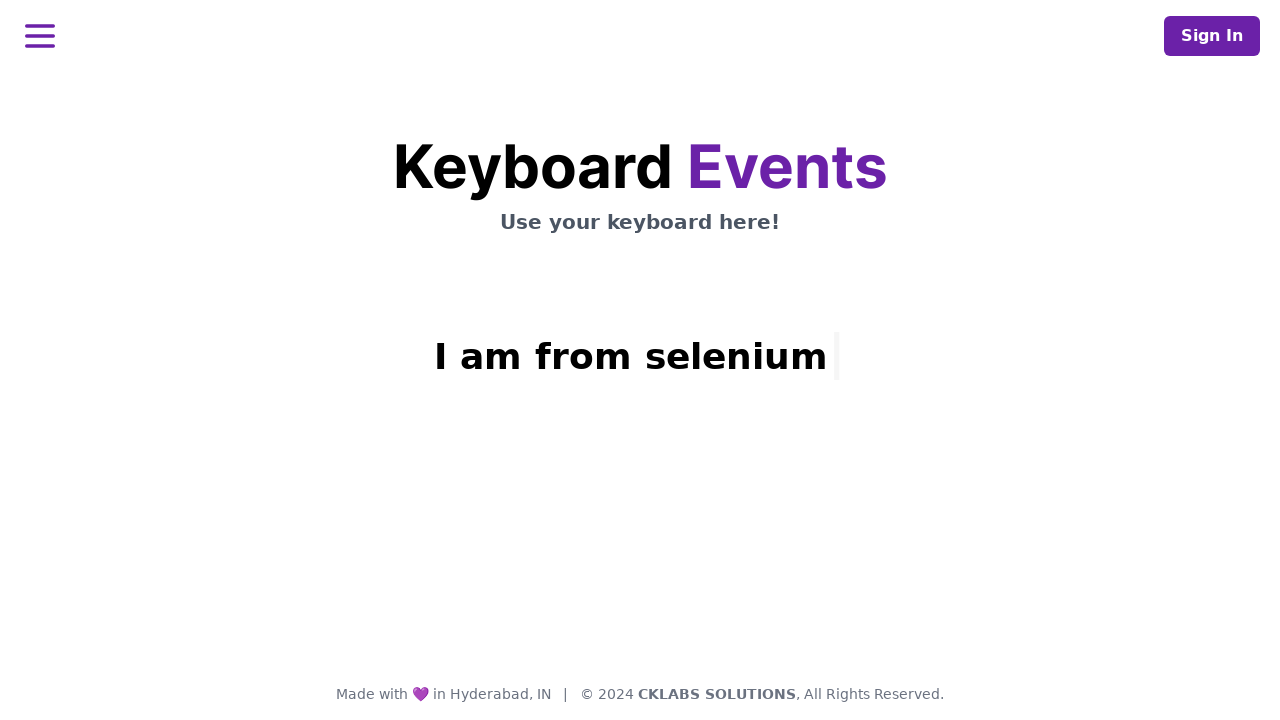

Retrieved text content from h1 heading element
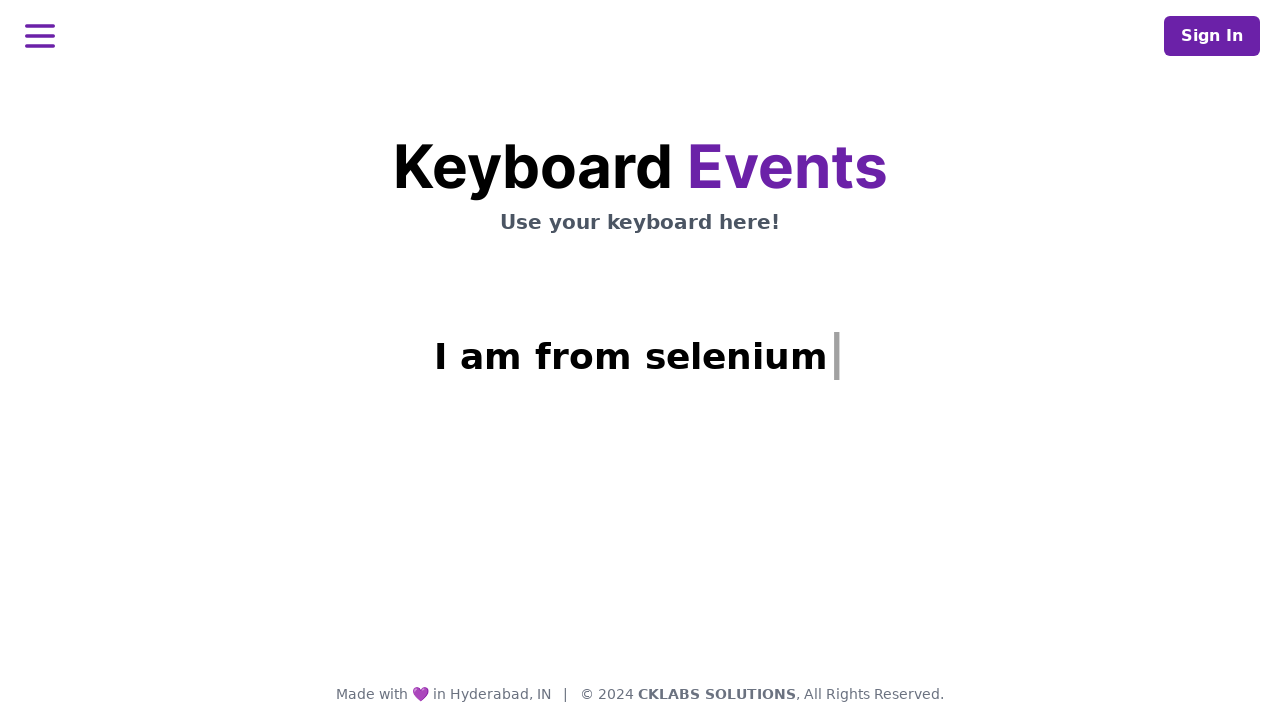

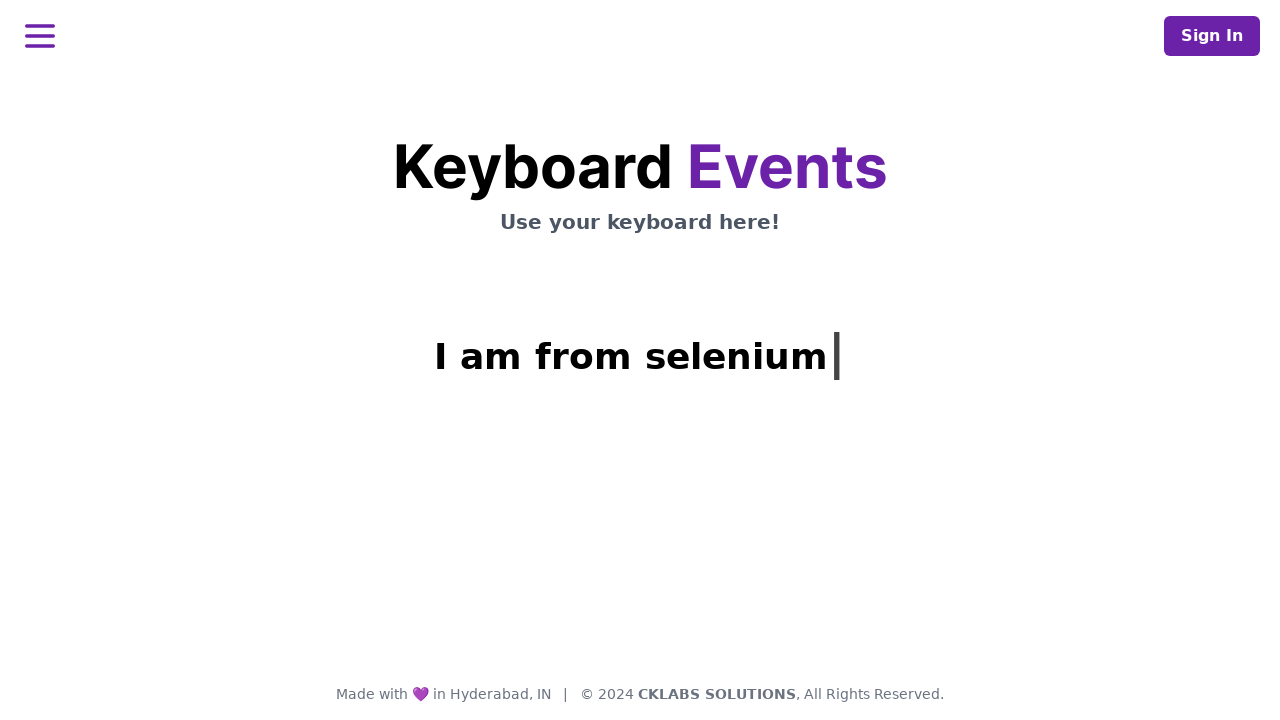